Solves a math captcha by calculating a logarithmic expression, entering the answer, selecting checkboxes and radio buttons, then submitting the form

Starting URL: https://suninjuly.github.io/math.html

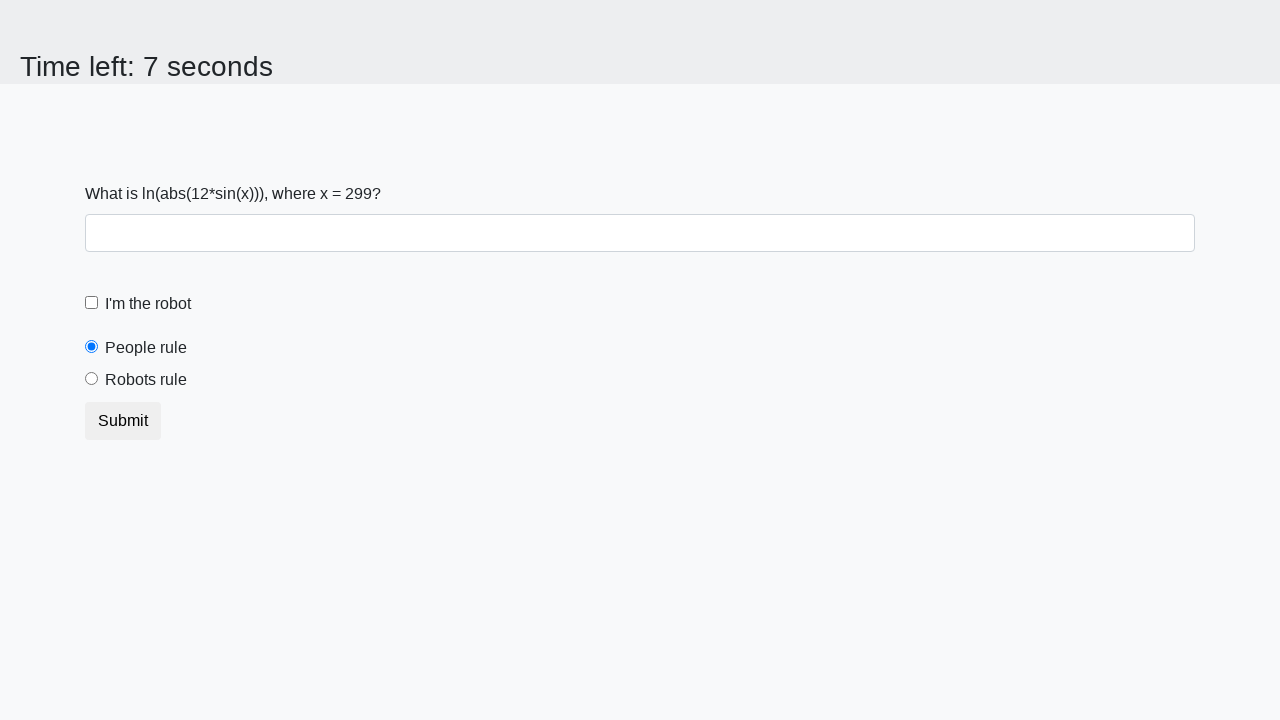

Located the input value element
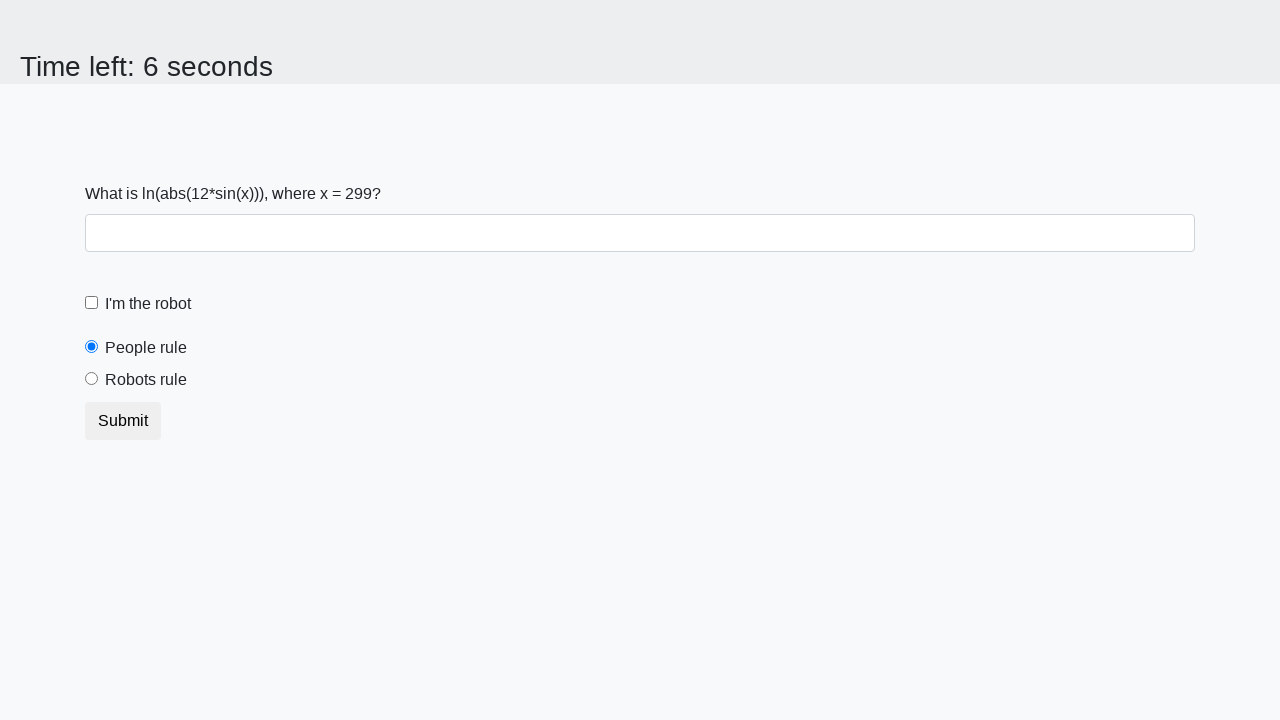

Extracted x value from the math captcha element
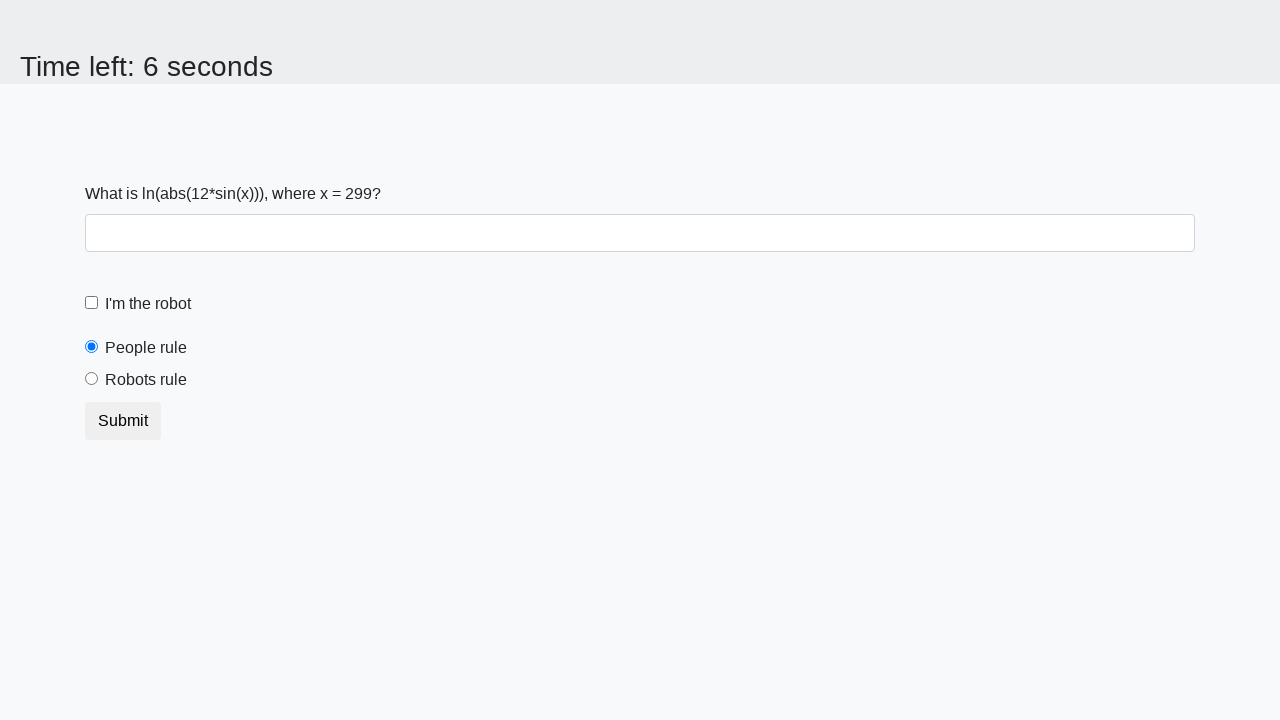

Calculated logarithmic expression result: 1.8340077516232756
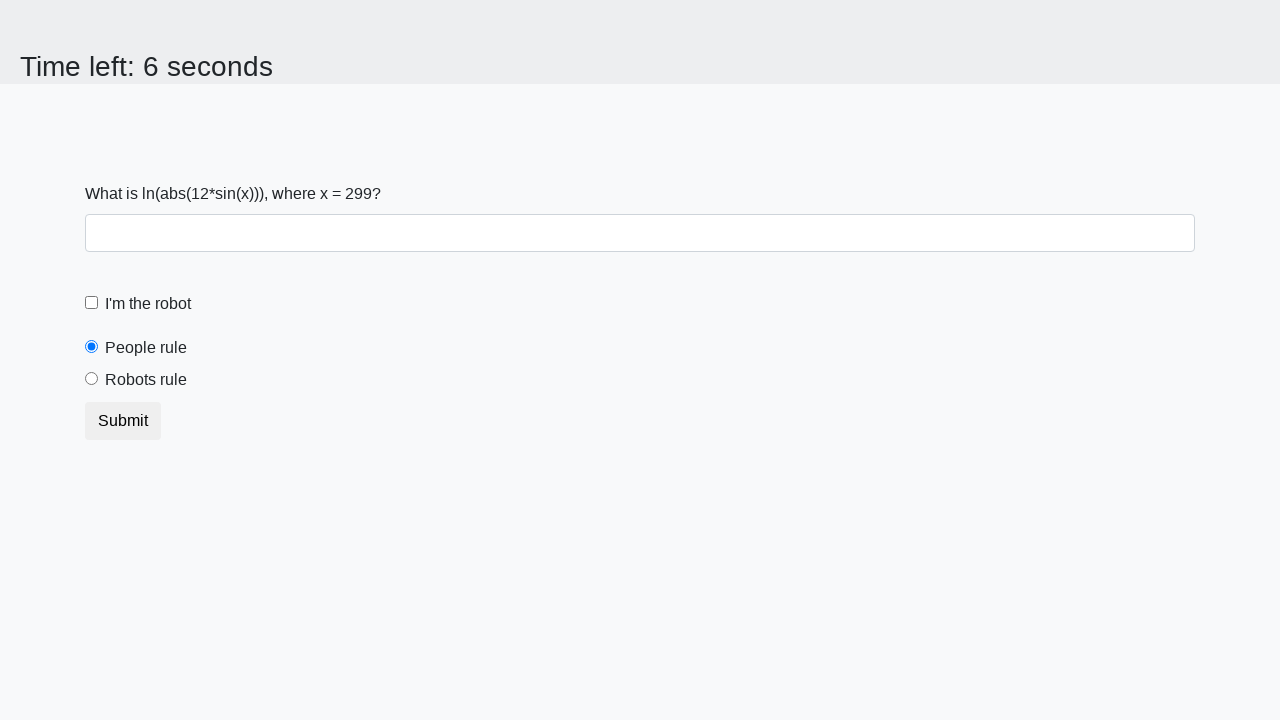

Entered calculated answer into the answer field on #answer
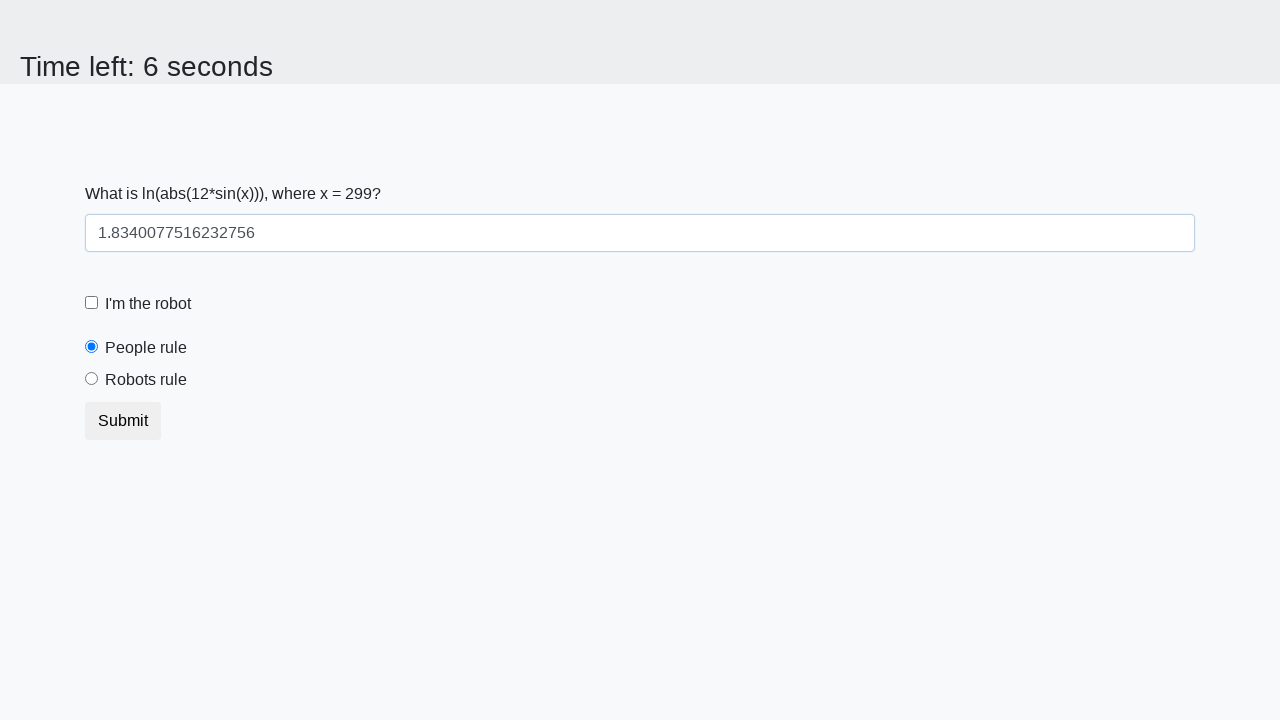

Clicked the robot checkbox at (92, 303) on #robotCheckbox
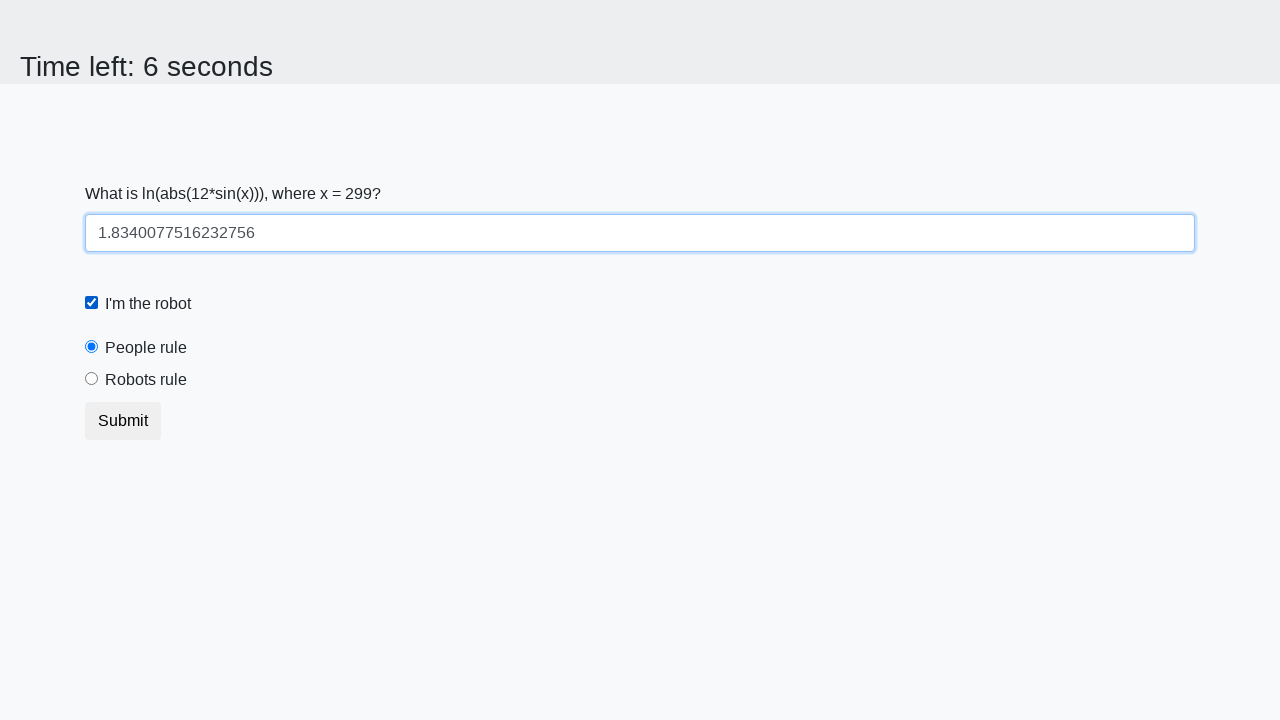

Selected the 'robots rule' radio button at (92, 379) on #robotsRule
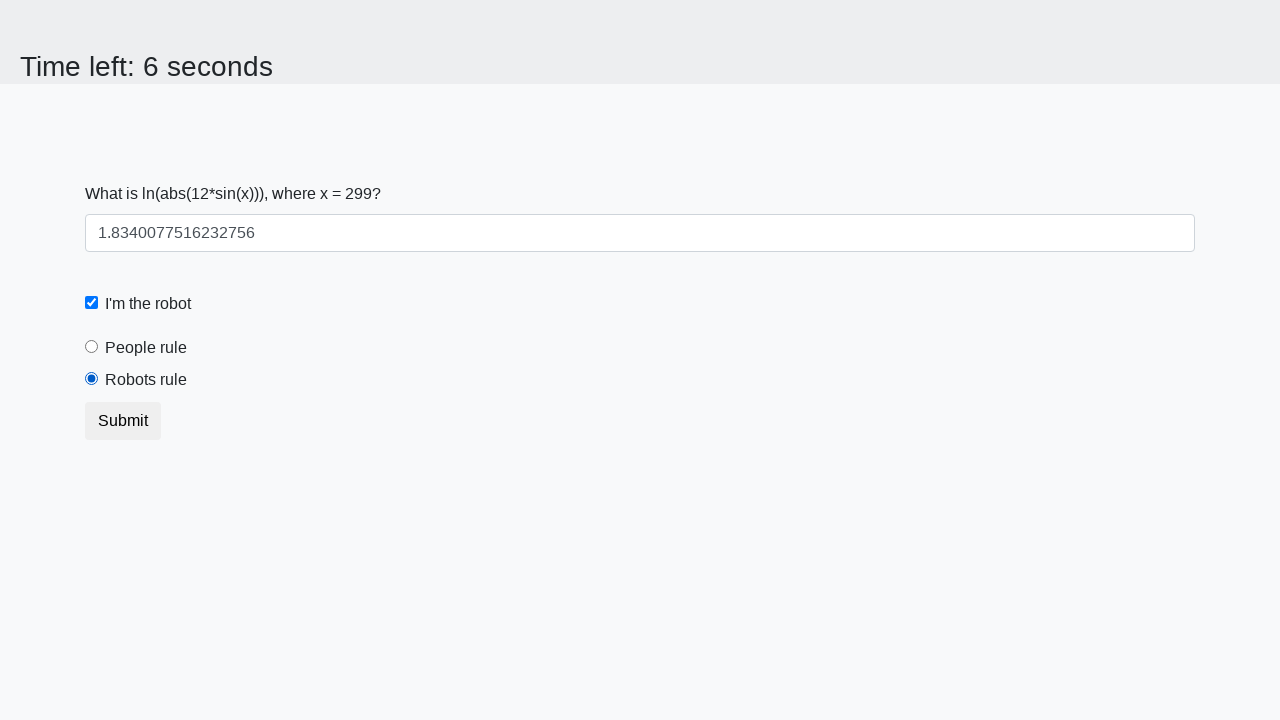

Clicked the submit button to complete the form at (123, 421) on button.btn
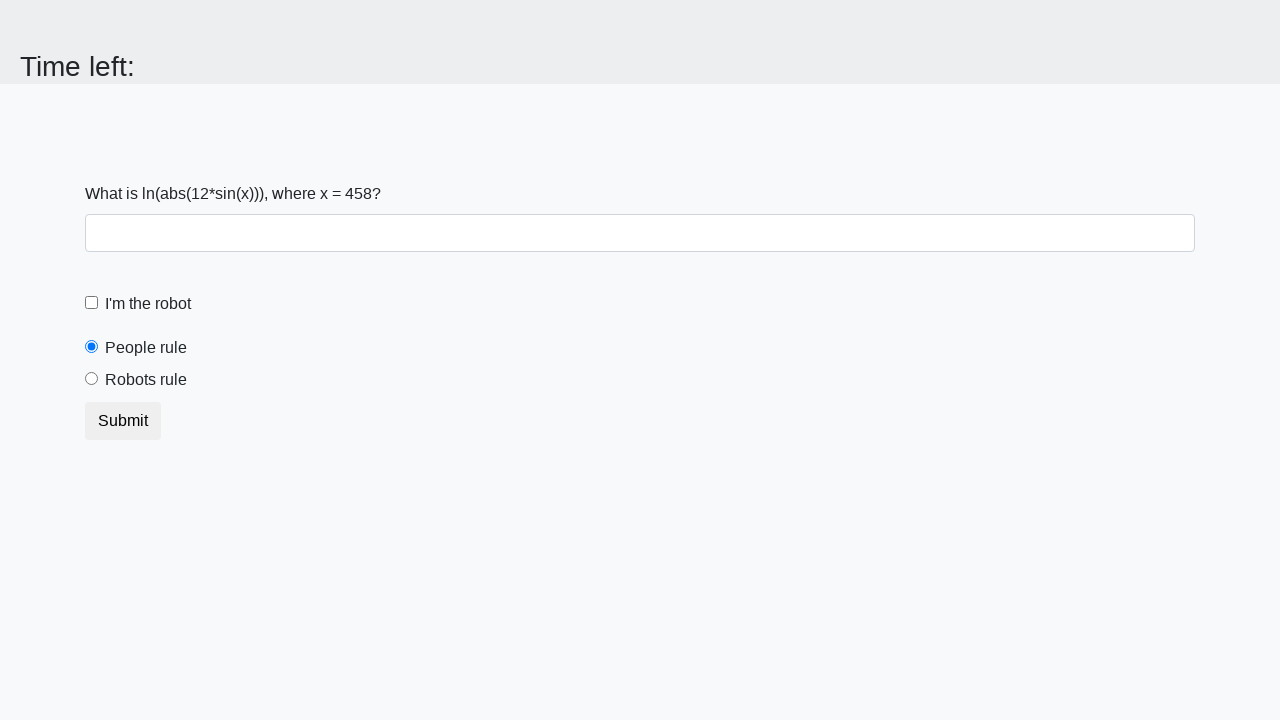

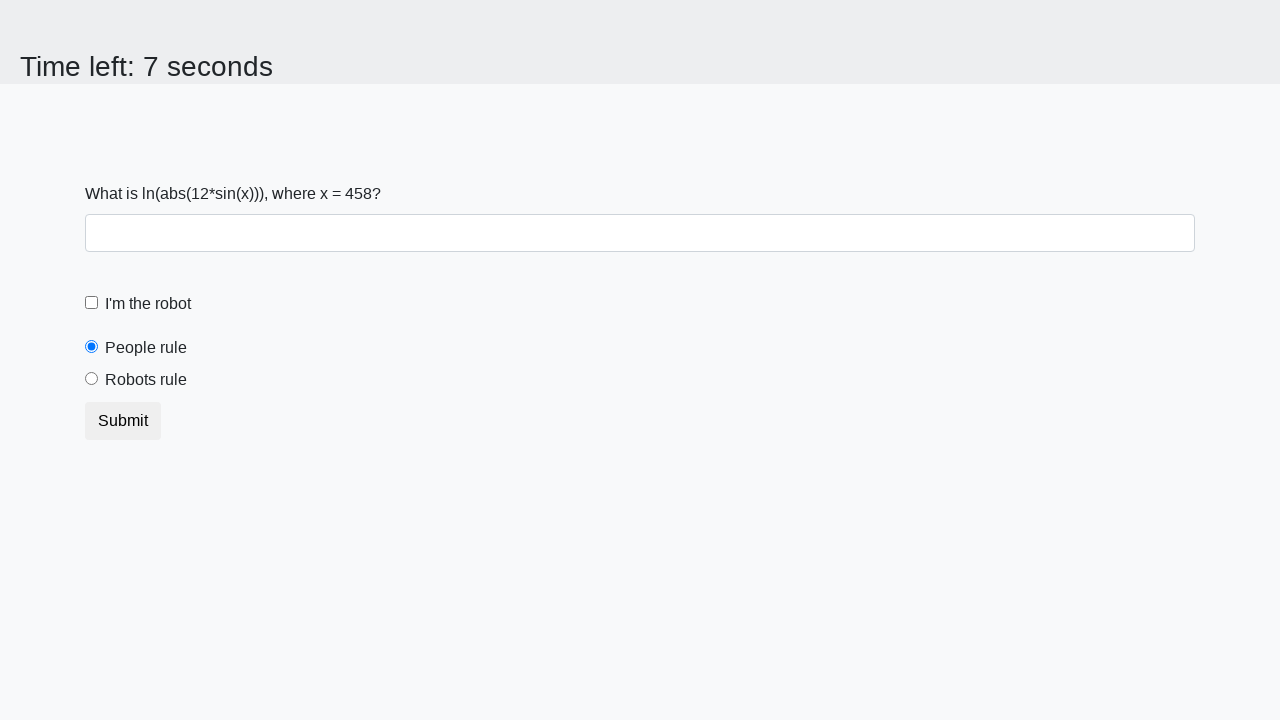